Visits the JPL Space page and clicks the full image button to view the featured Mars image

Starting URL: https://data-class-jpl-space.s3.amazonaws.com/JPL_Space/index.html

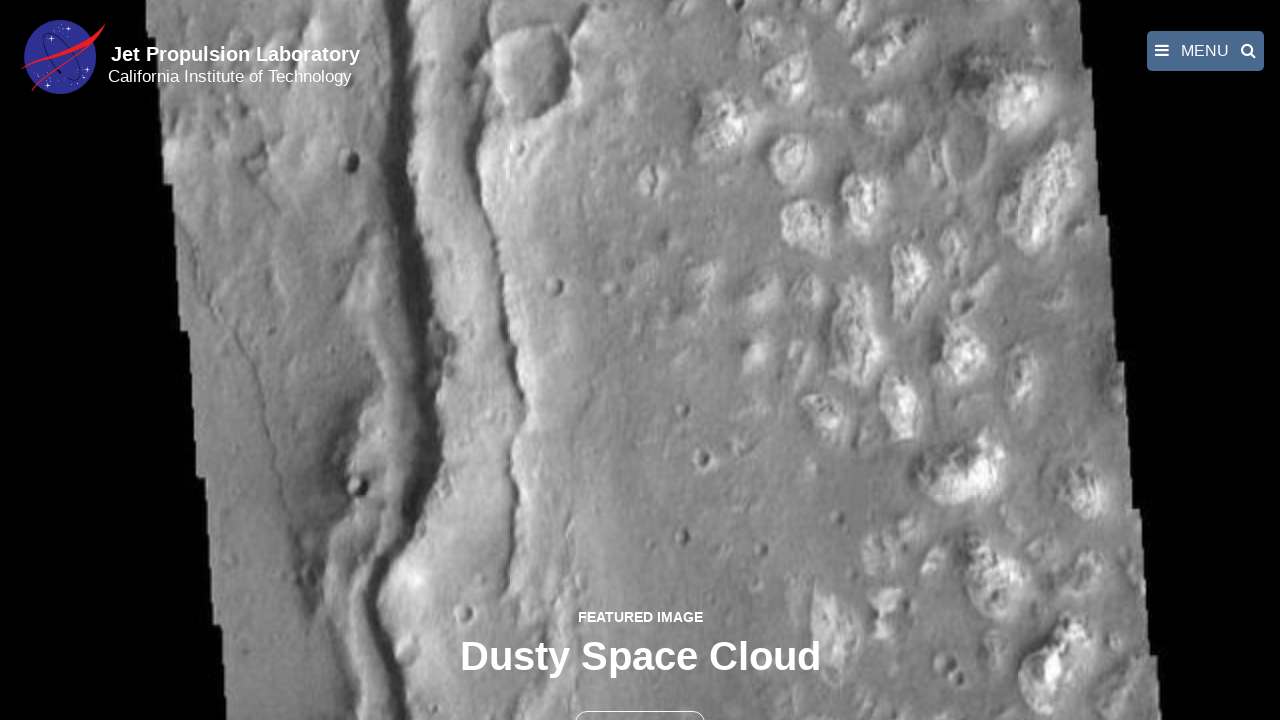

Navigated to JPL Space page
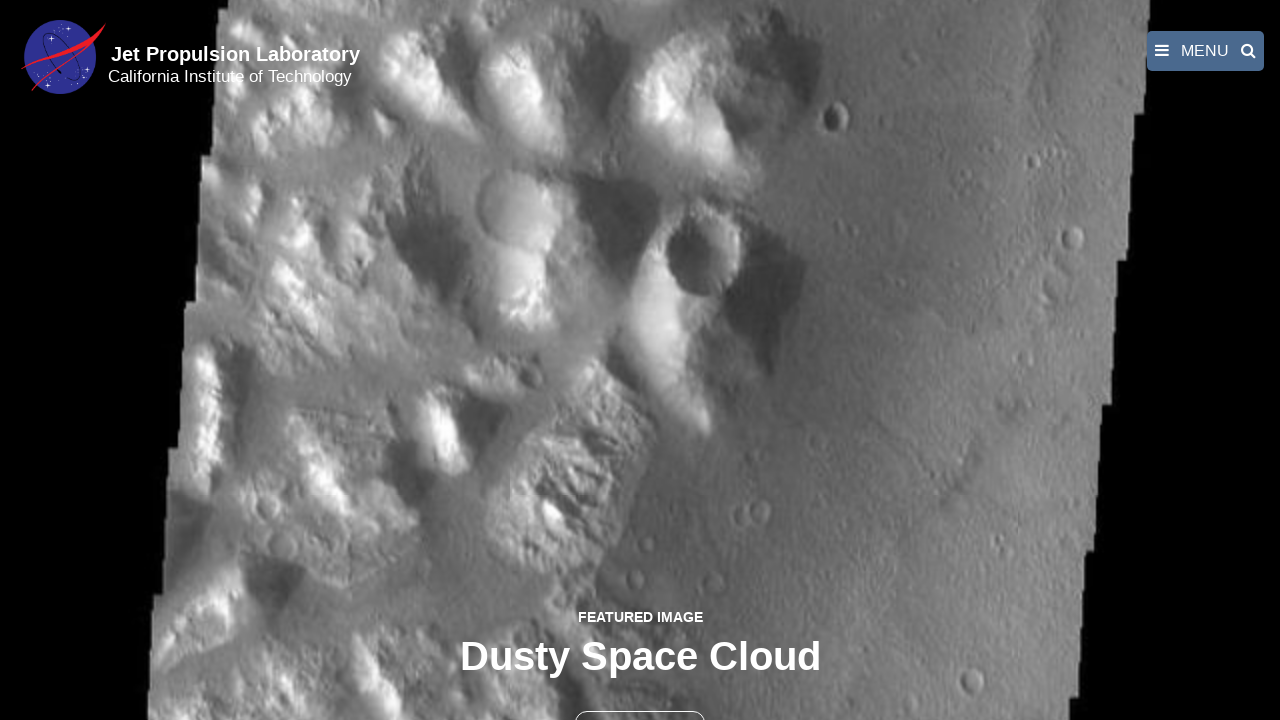

Clicked the full image button to view featured Mars image at (640, 699) on button >> nth=1
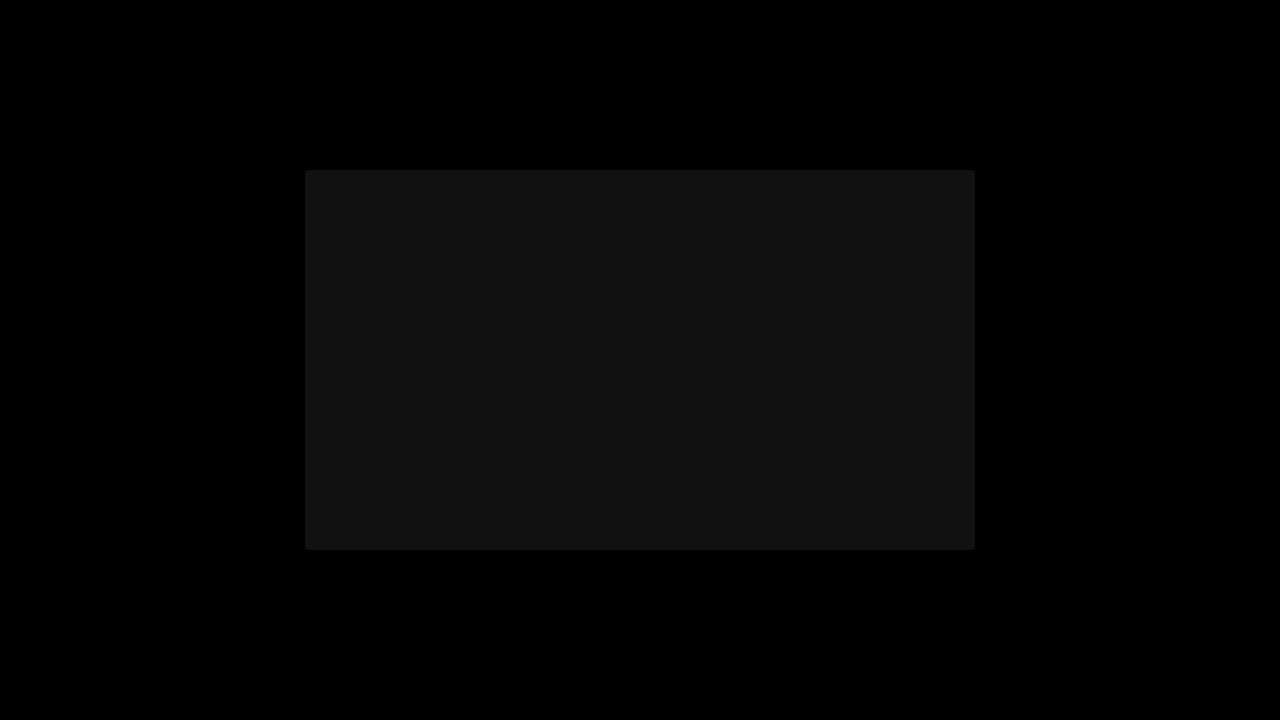

Full-size featured image loaded
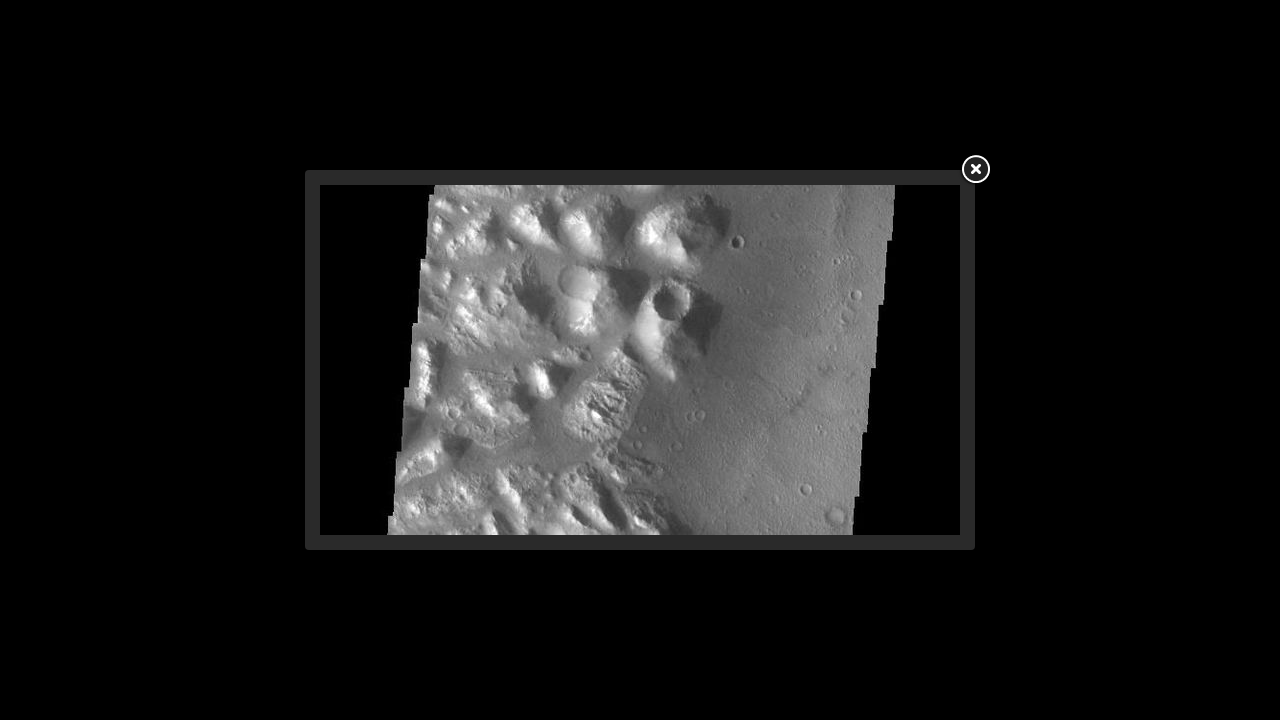

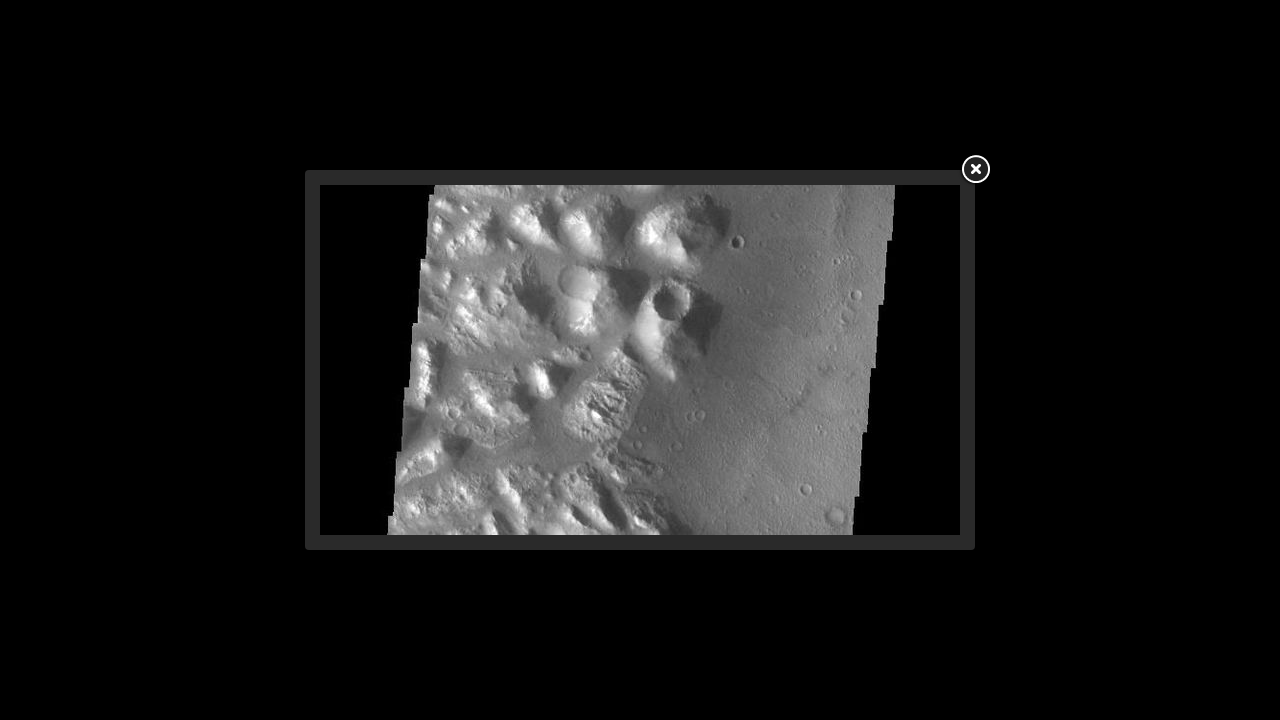